Tests browser window management by maximizing, minimizing, and then maximizing the browser window again on the Flipkart homepage

Starting URL: https://www.flipkart.com

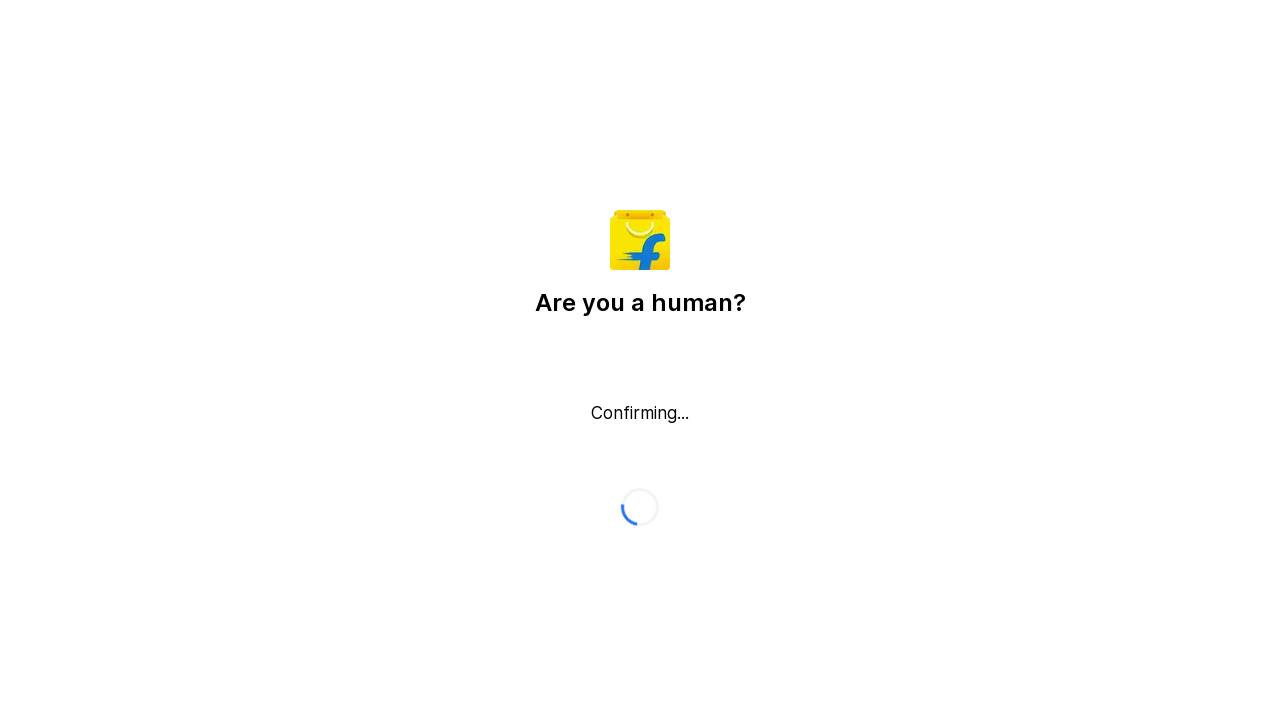

Navigated to Flipkart homepage
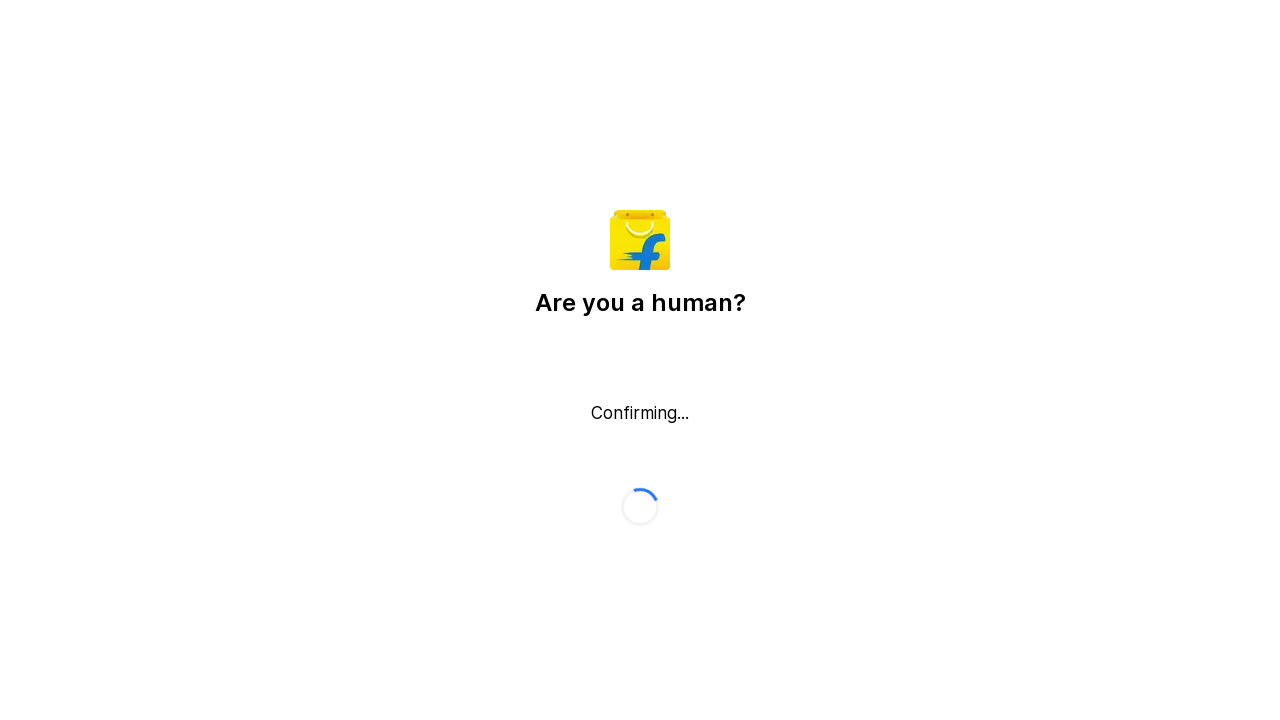

Maximized browser window to 1920x1080
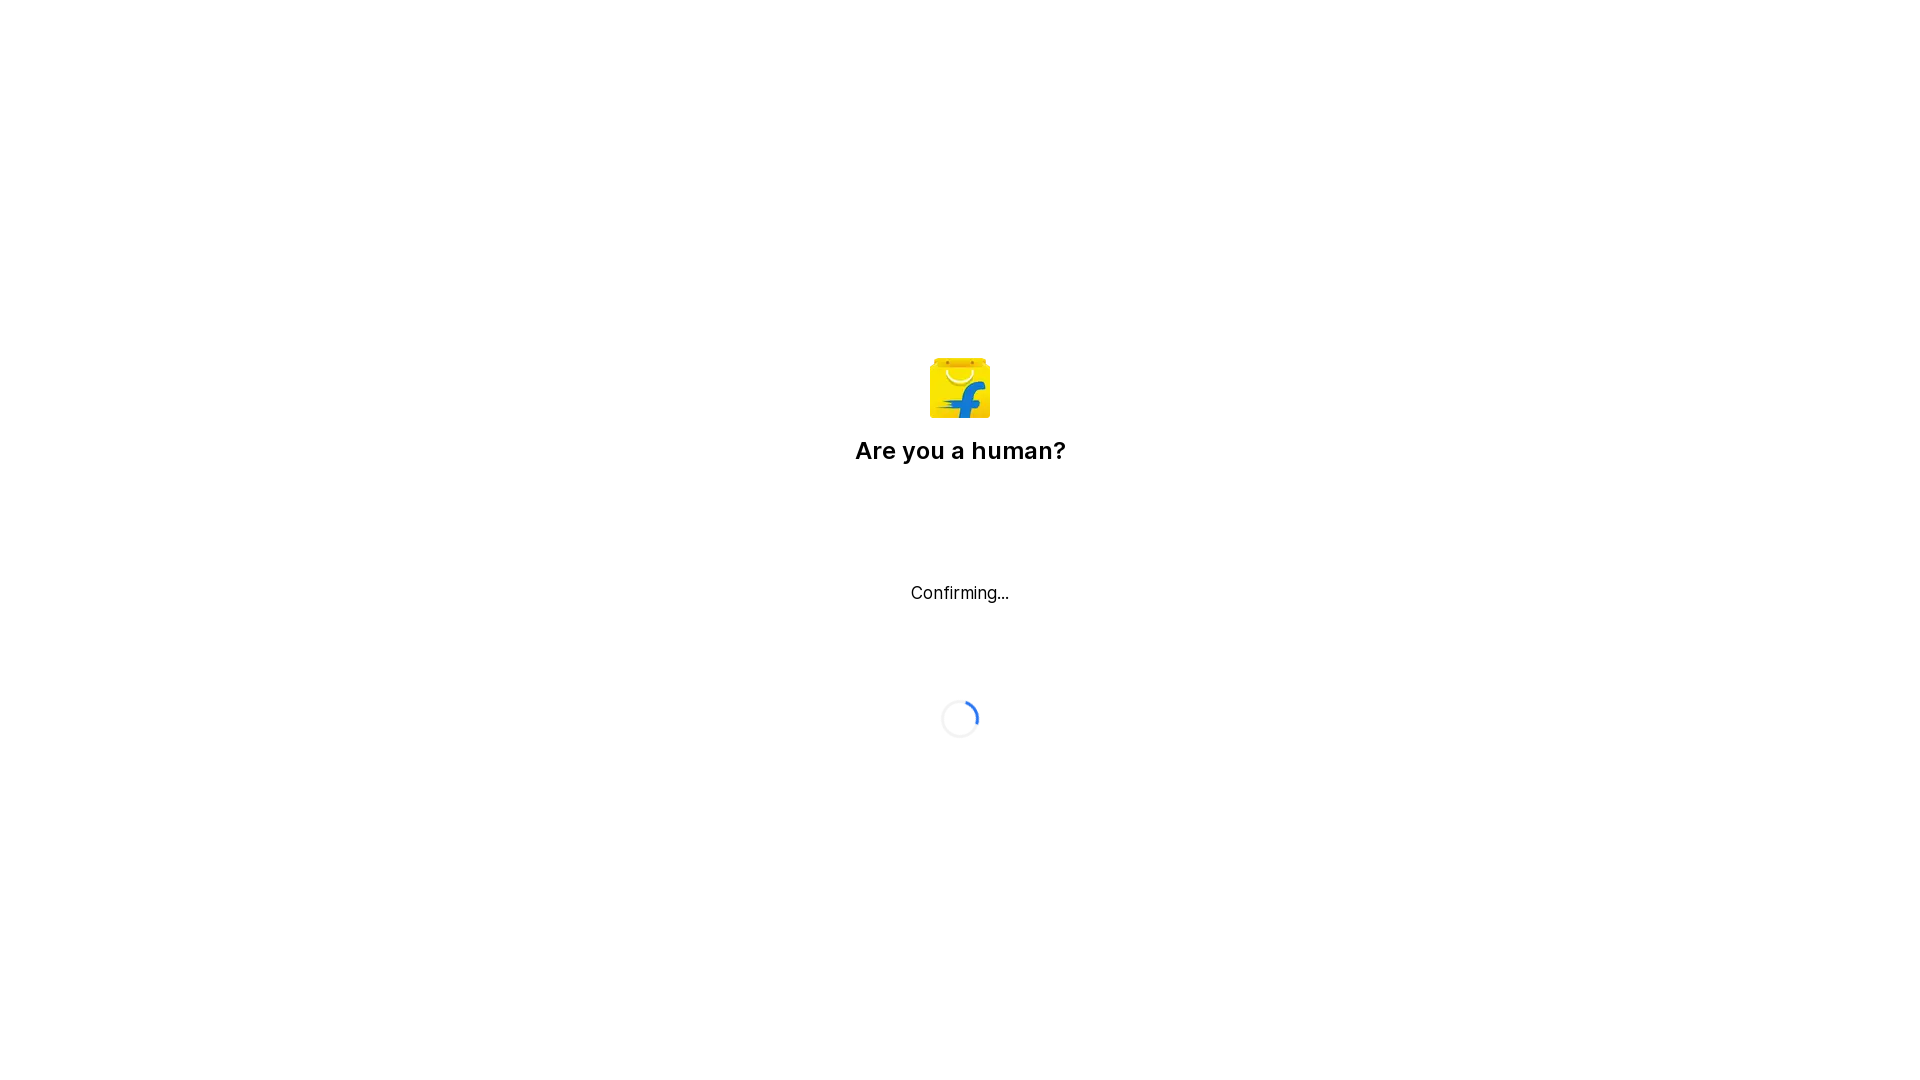

Page loaded (domcontentloaded state reached)
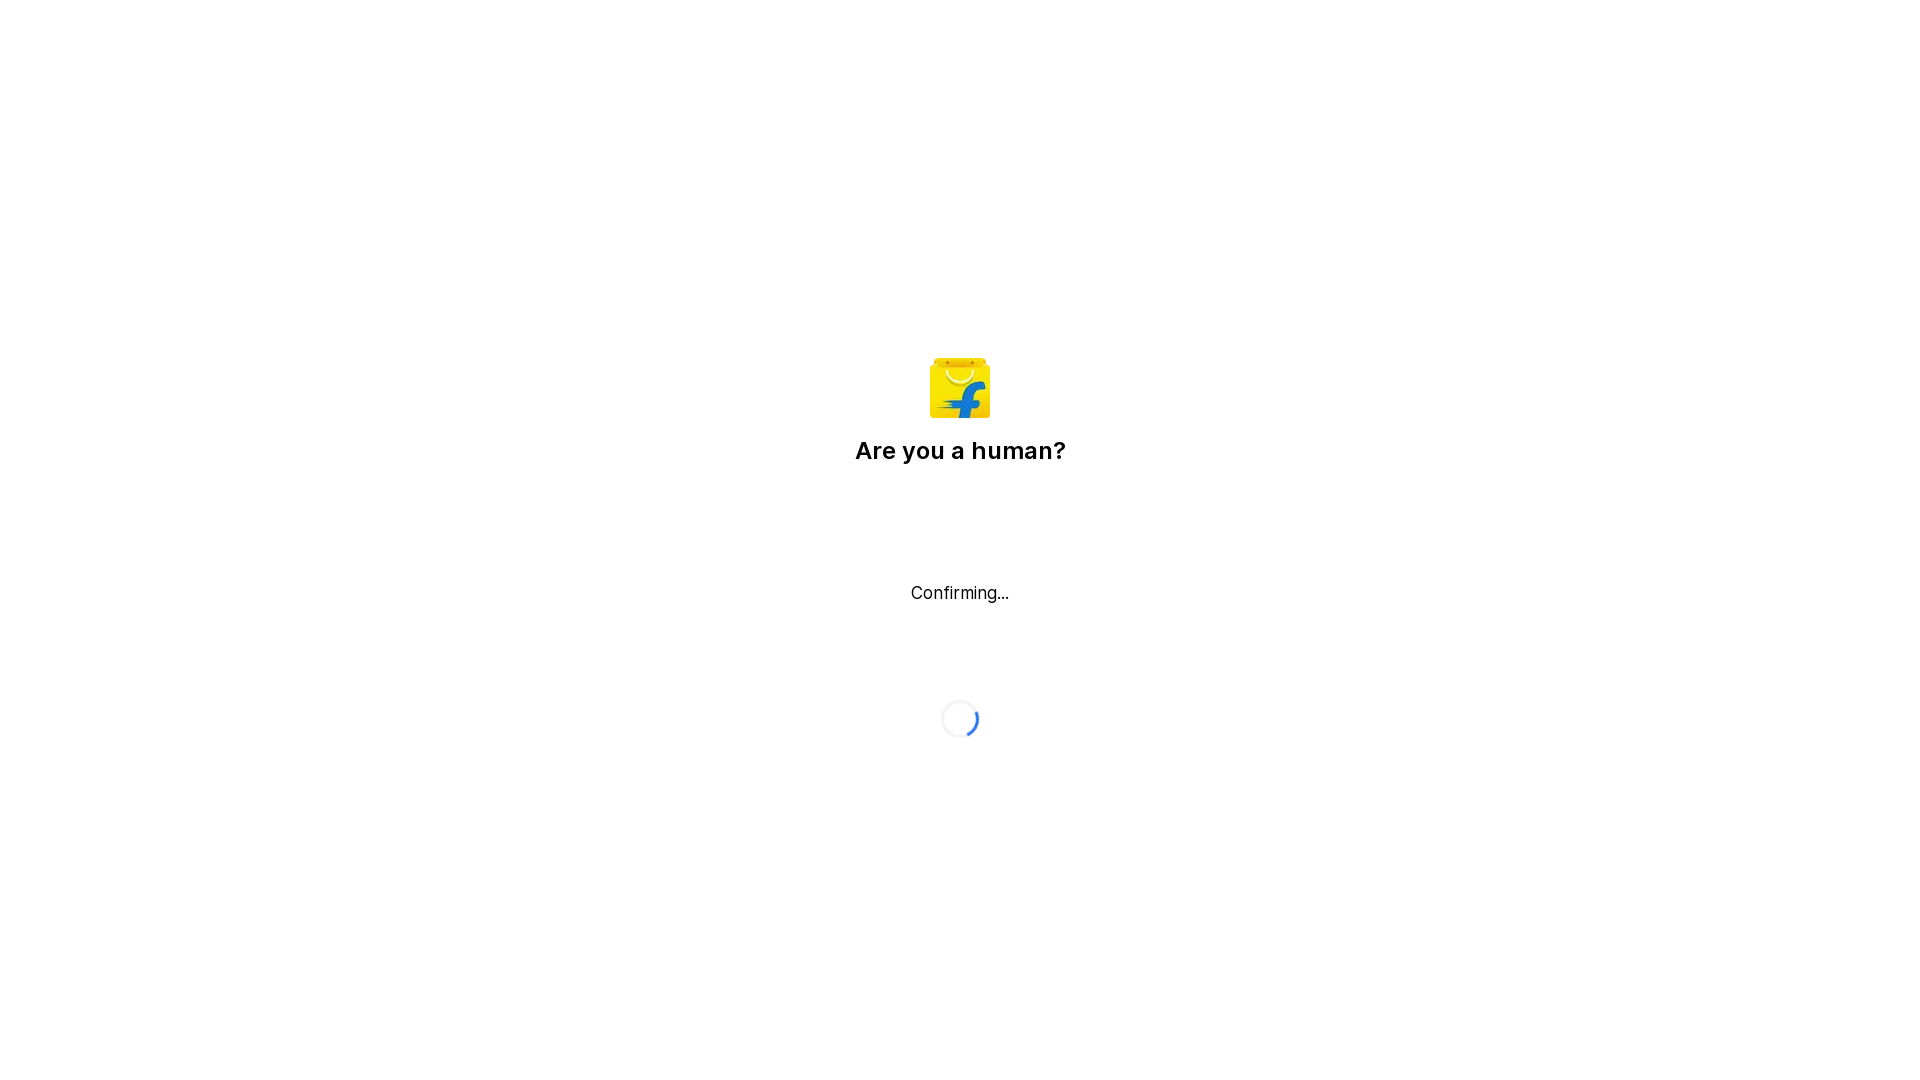

Minimized browser window to 800x600
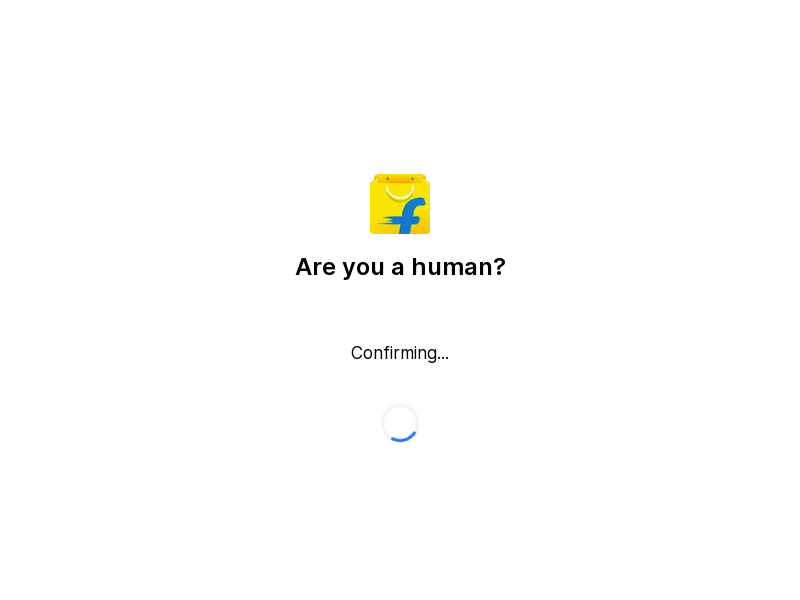

Waited 2 seconds
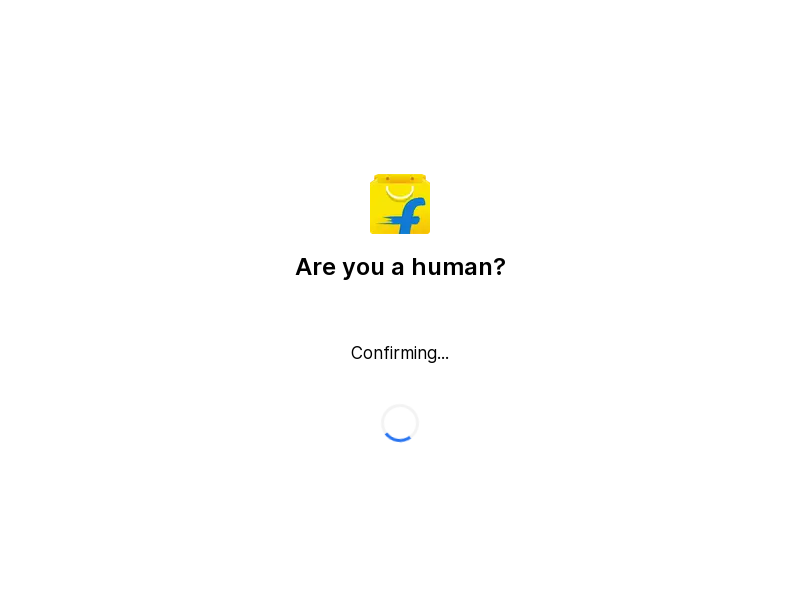

Maximized browser window again to 1920x1080
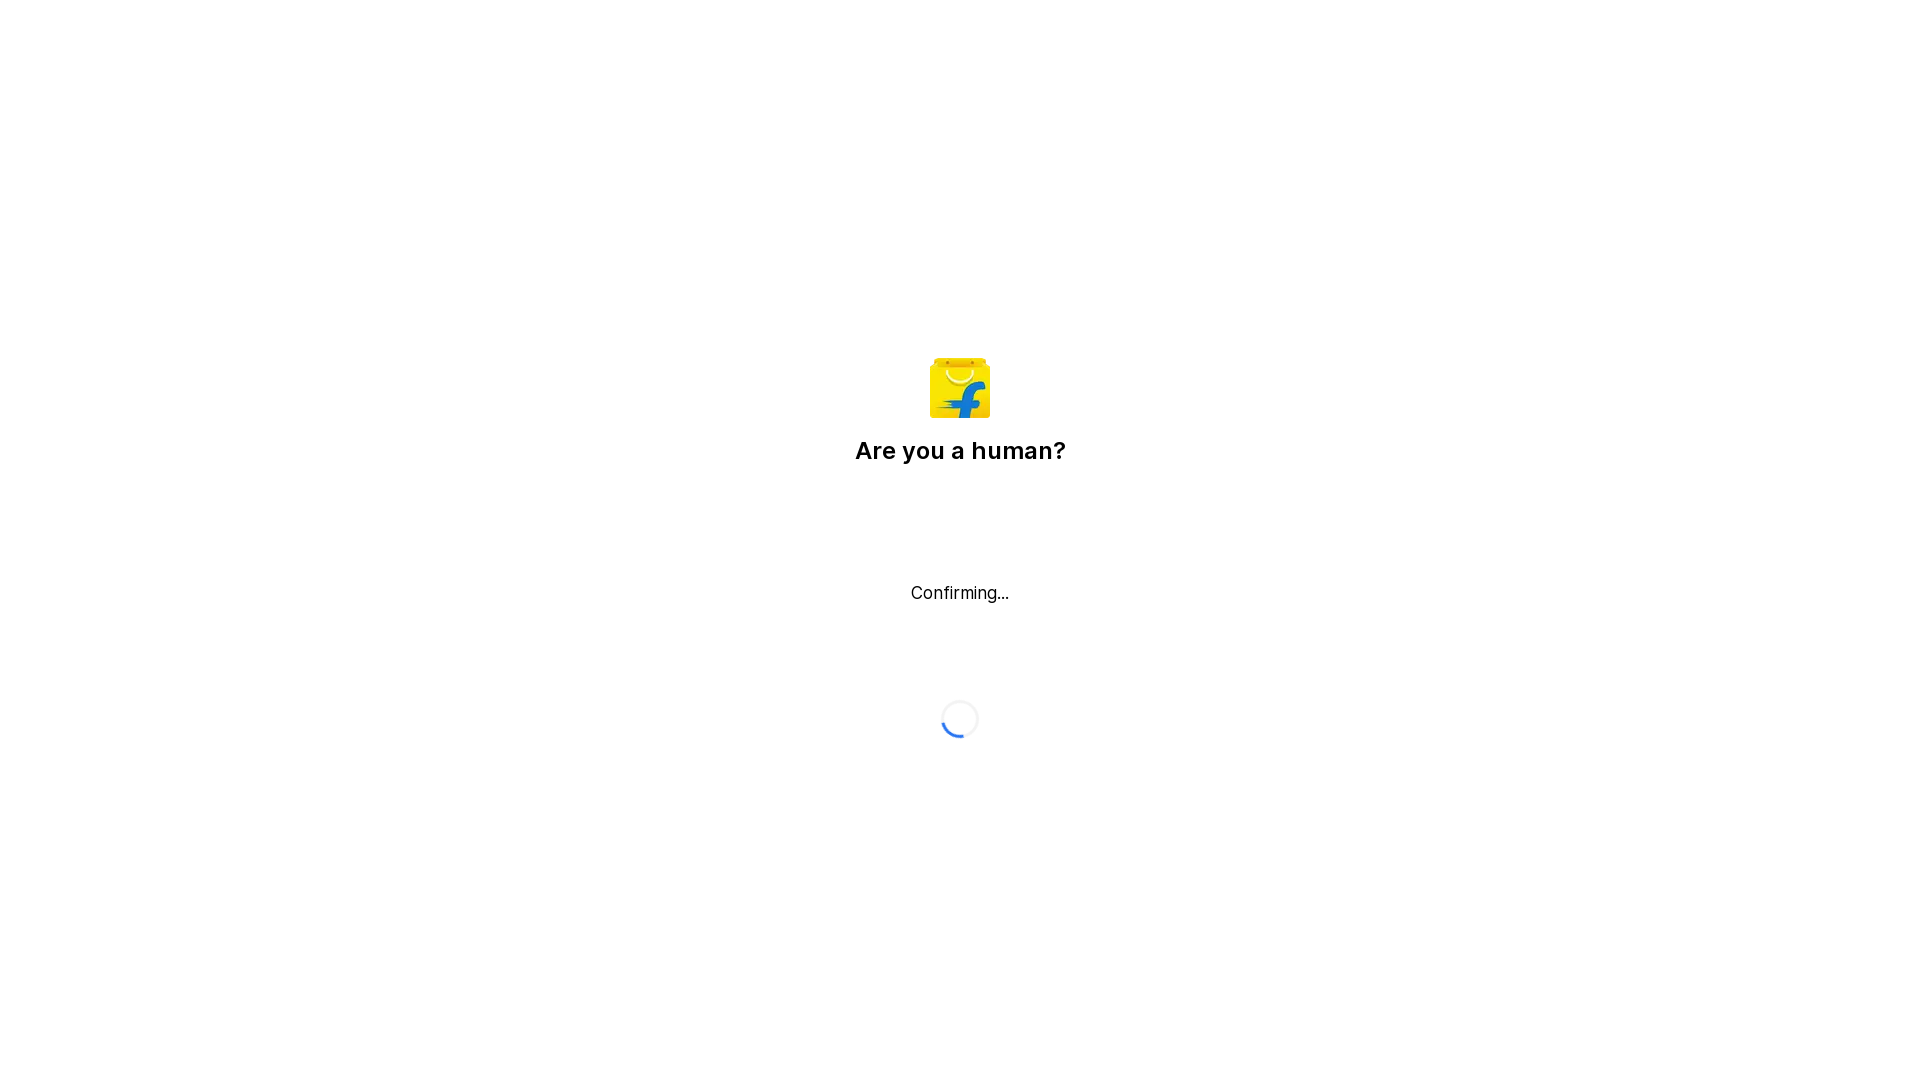

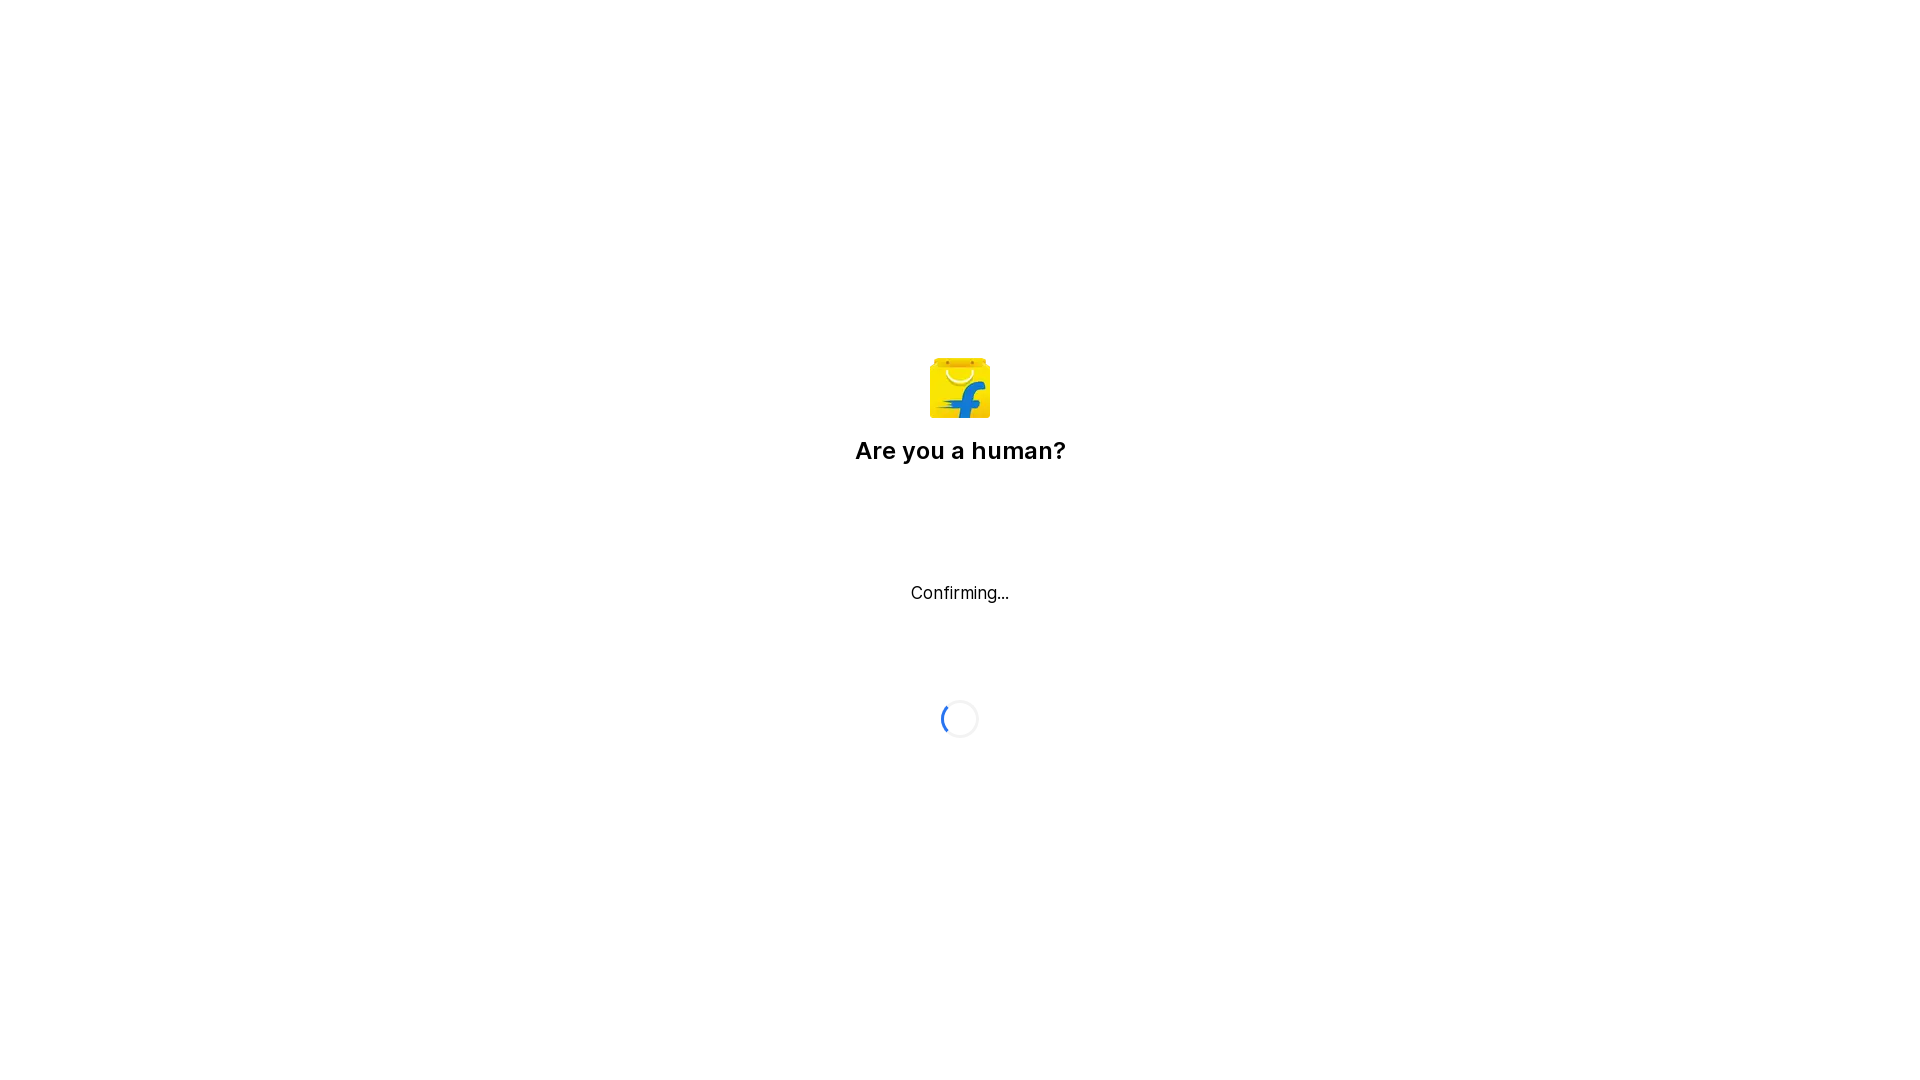